Tests a sample todo app by clicking on four checkbox items (li1 through li4) to mark them as complete.

Starting URL: https://lambdatest.github.io/sample-todo-app/

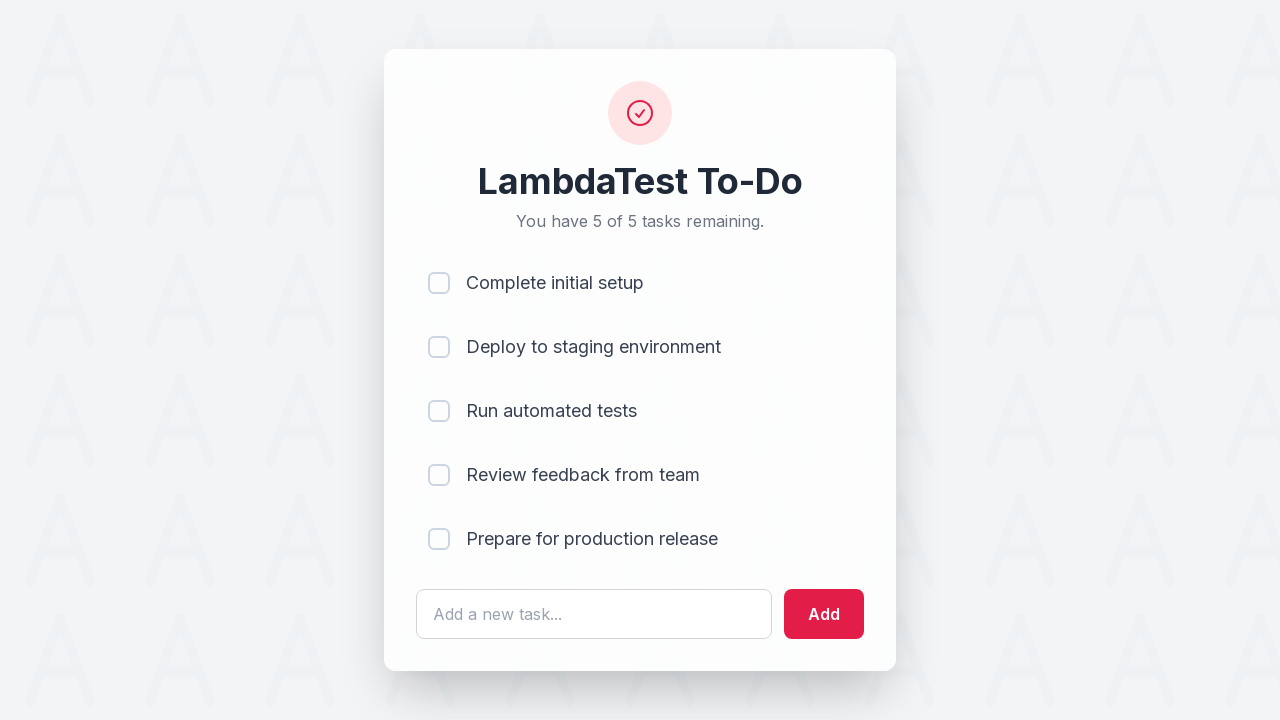

Clicked checkbox for li1 to mark as complete at (439, 283) on [name='li1']
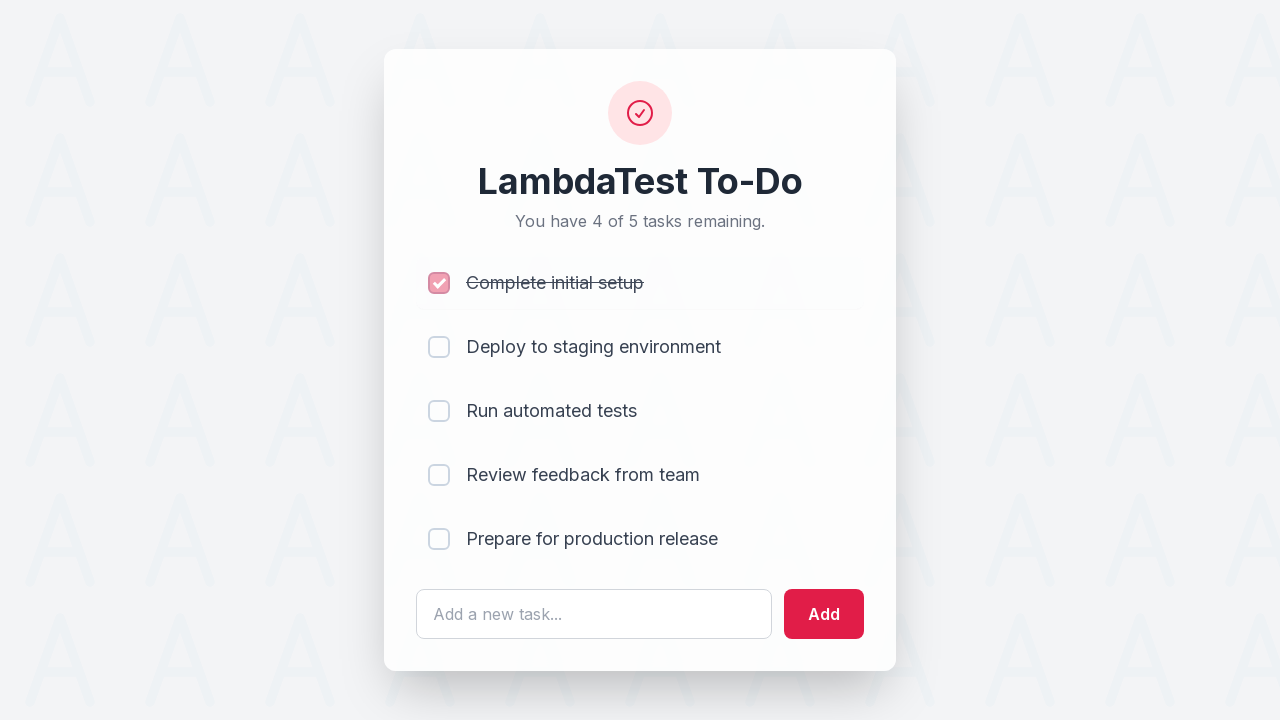

Clicked checkbox for li2 to mark as complete at (439, 347) on [name='li2']
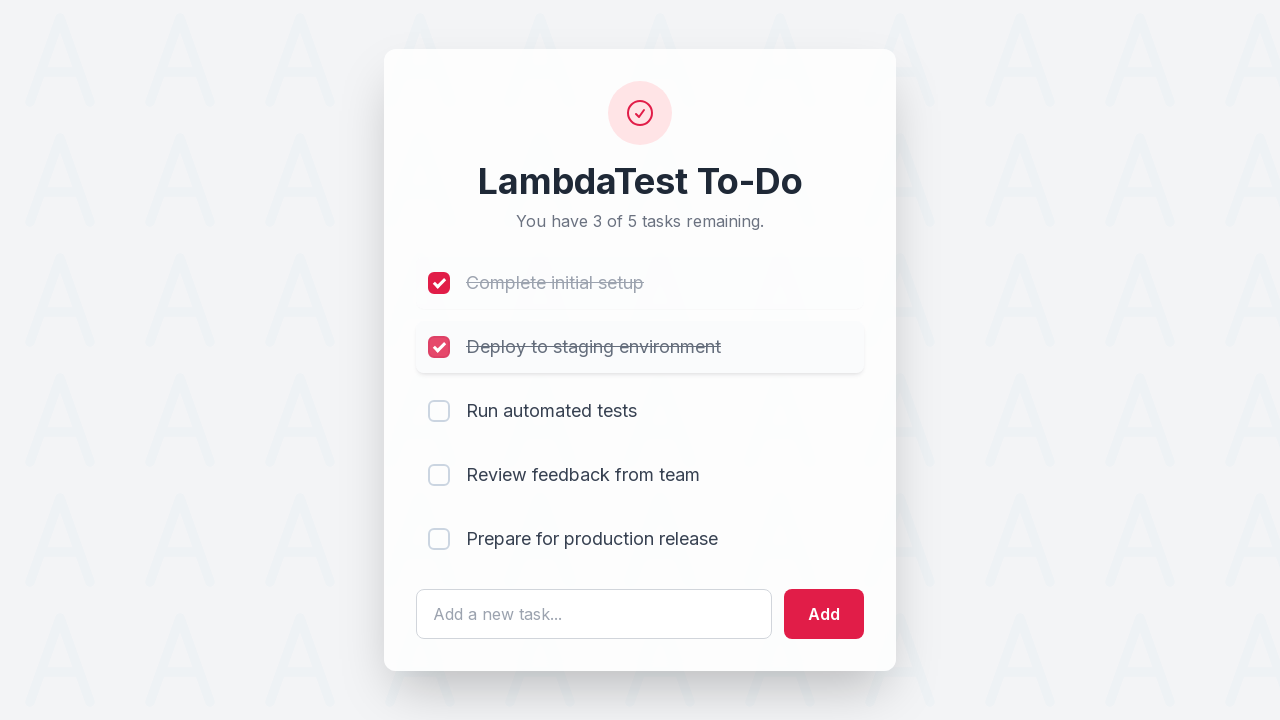

Clicked checkbox for li3 to mark as complete at (439, 411) on [name='li3']
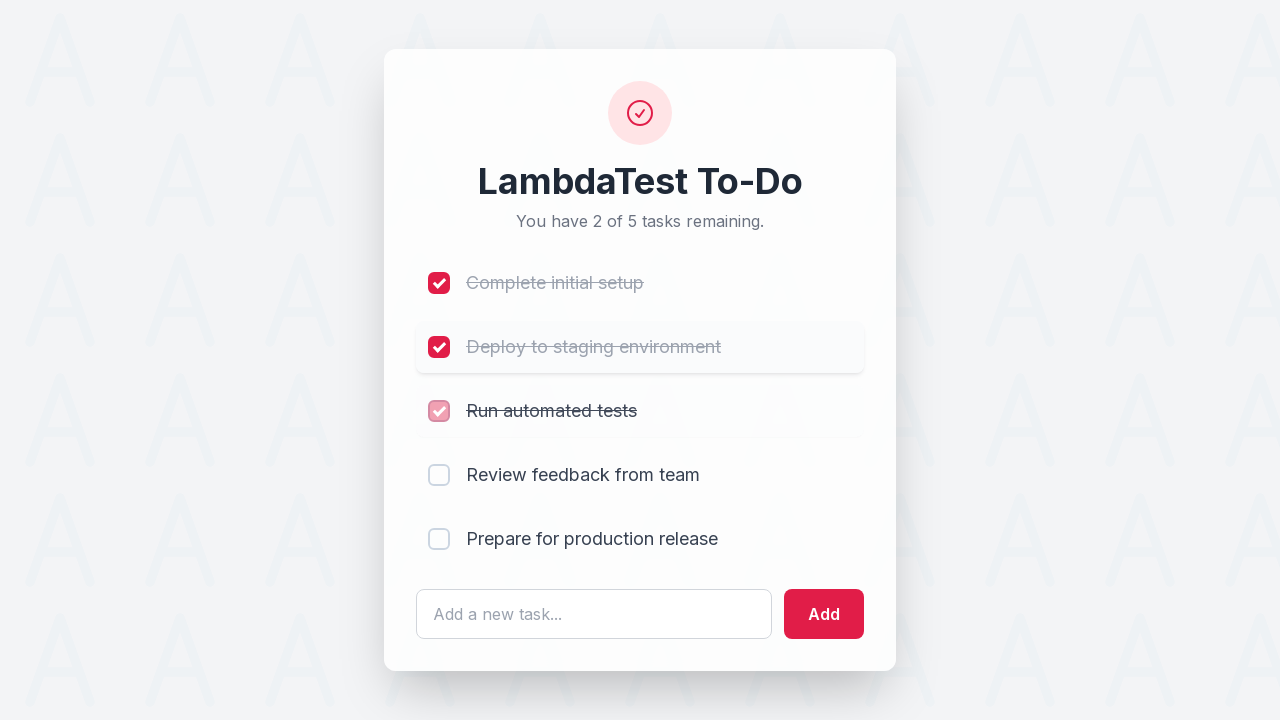

Clicked checkbox for li4 to mark as complete at (439, 475) on [name='li4']
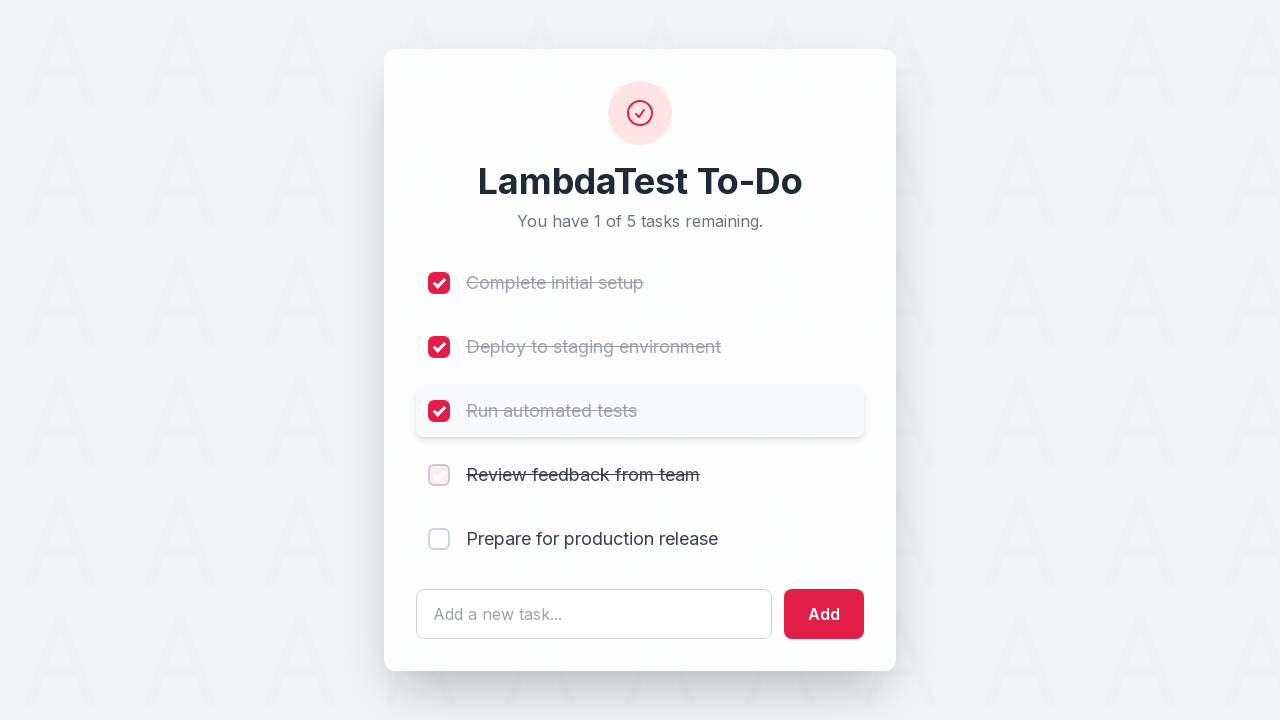

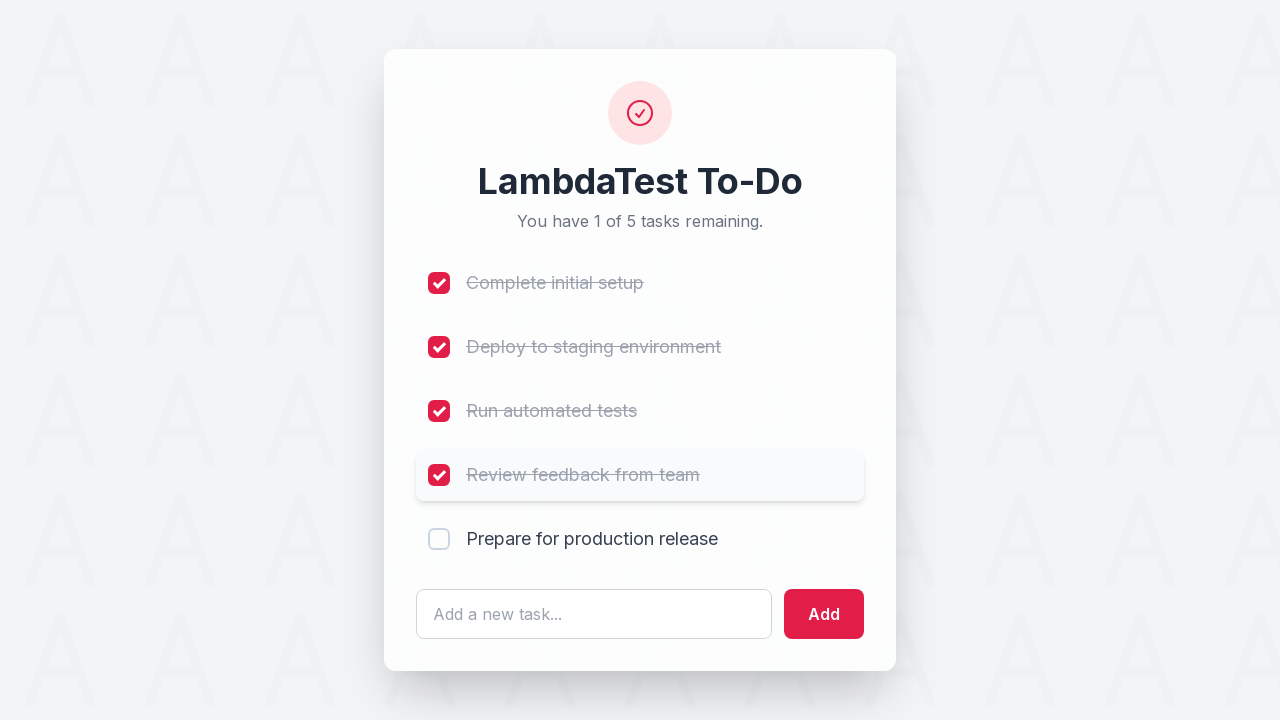